Iterates through table rows to find courses containing "Python" and verifies the associated price is 25

Starting URL: https://rahulshettyacademy.com/AutomationPractice/

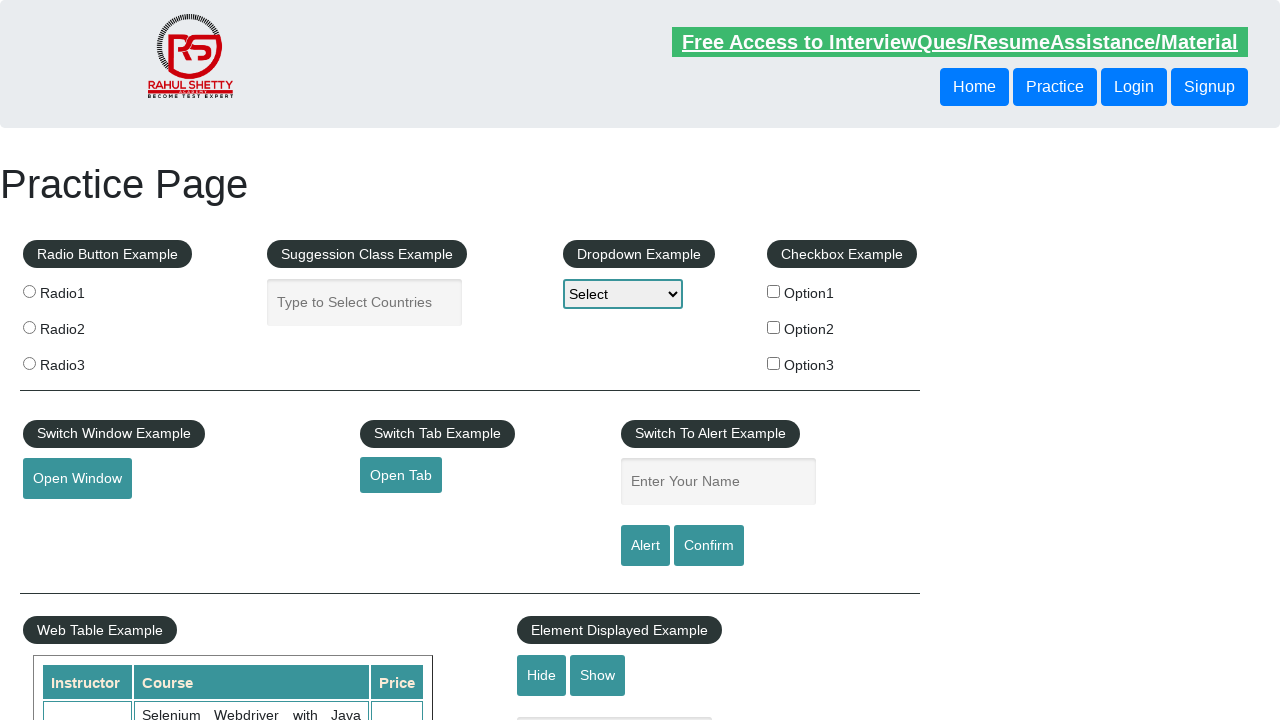

Waited for table cells in second column to load
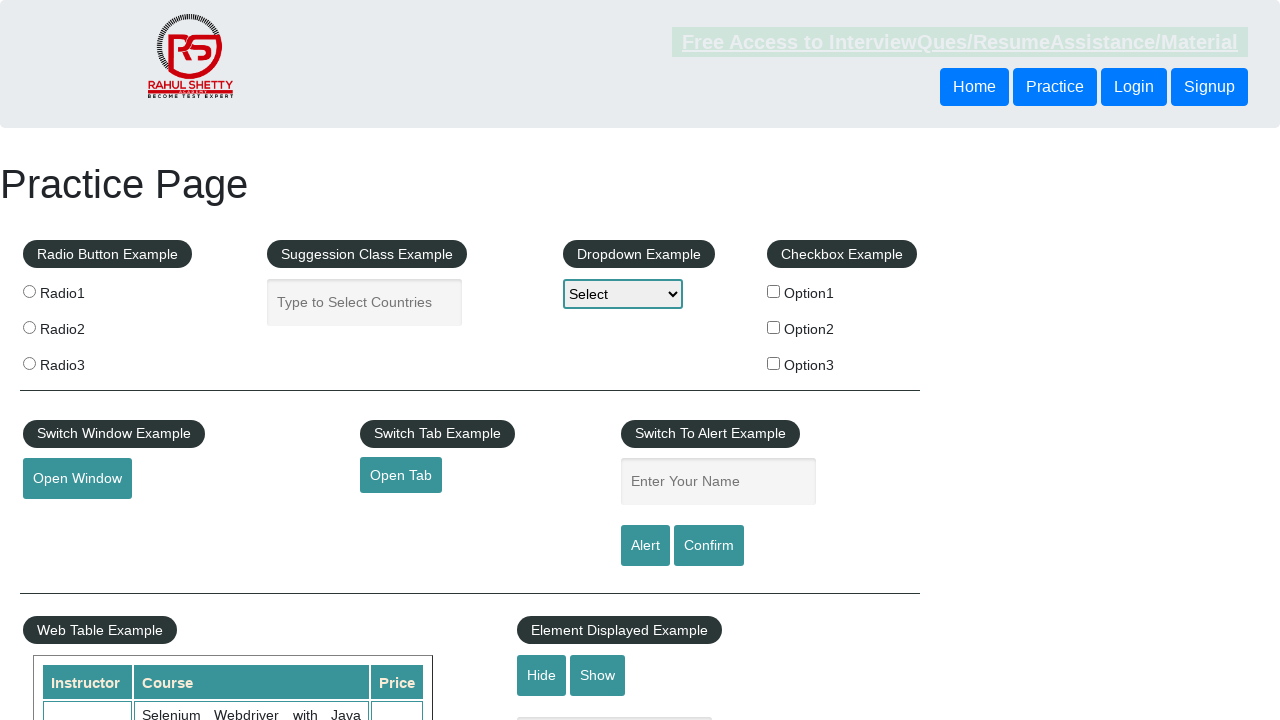

Retrieved all cells from second column of table
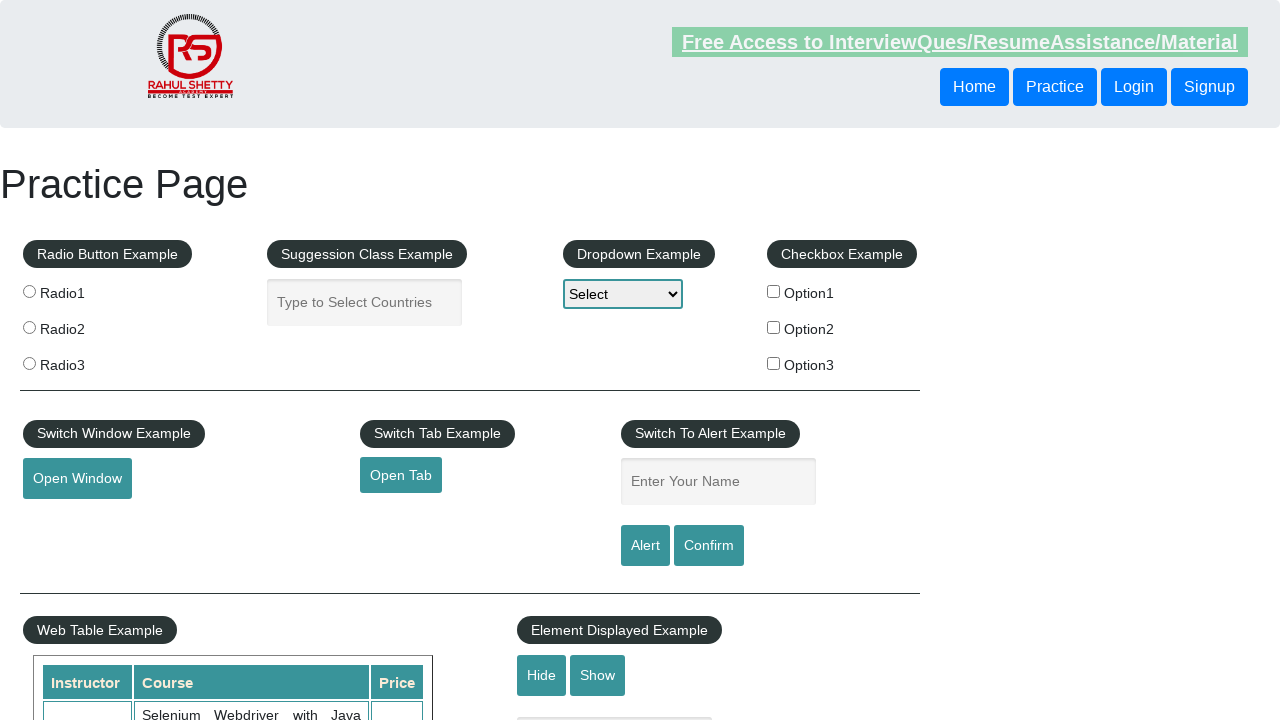

Retrieved text content from cell 0: 'Selenium Webdriver with Java Basics + Advanced + Interview Guide'
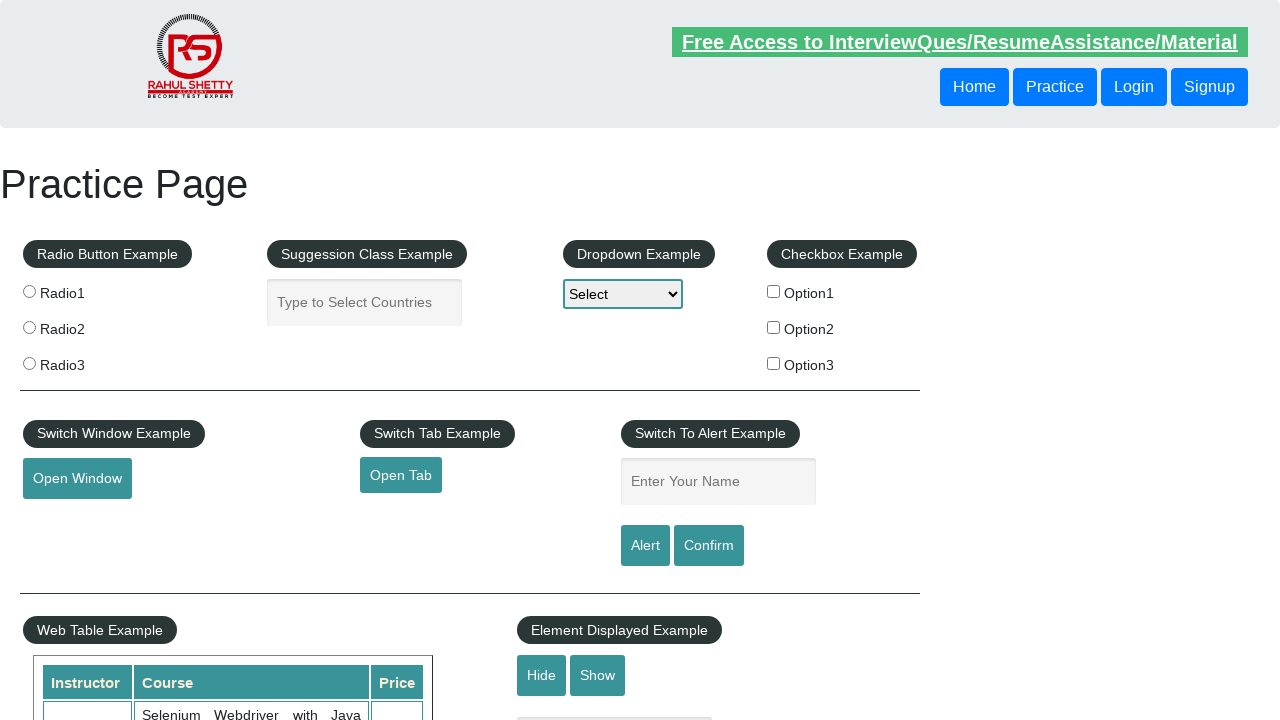

Retrieved text content from cell 1: 'Learn SQL in Practical + Database Testing from Scratch'
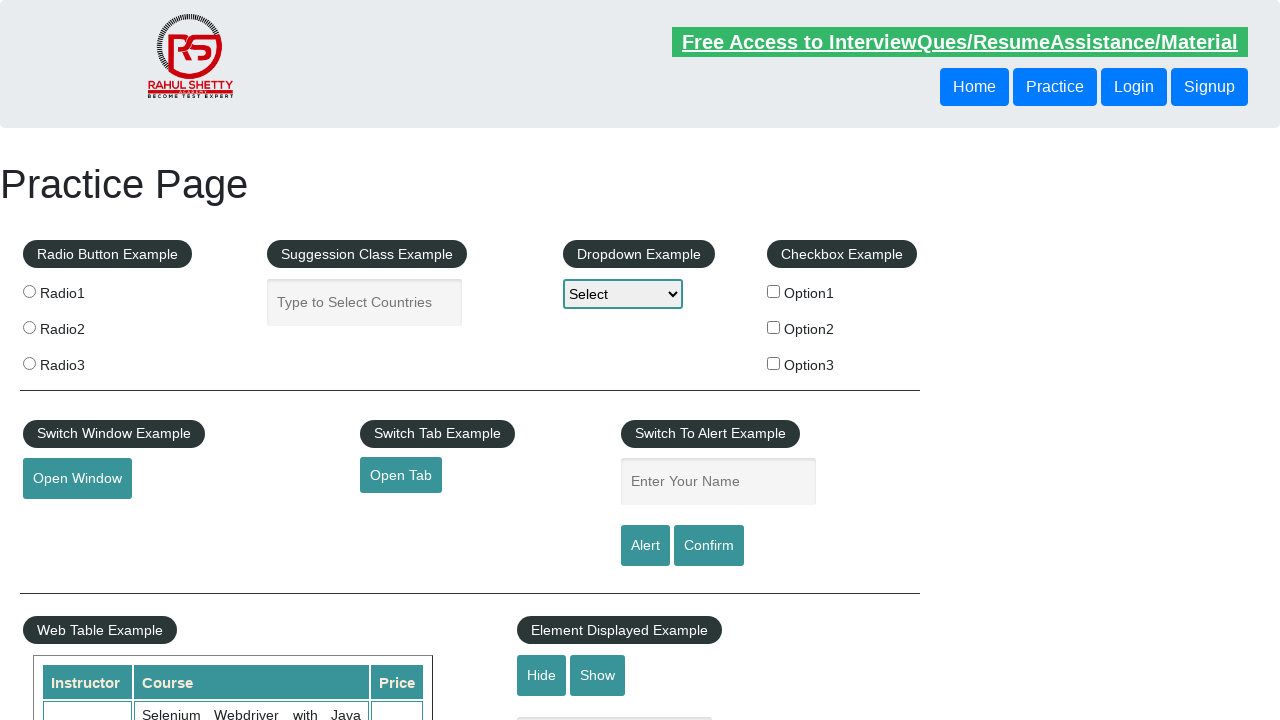

Retrieved text content from cell 2: 'Appium (Selenium) - Mobile Automation Testing from Scratch'
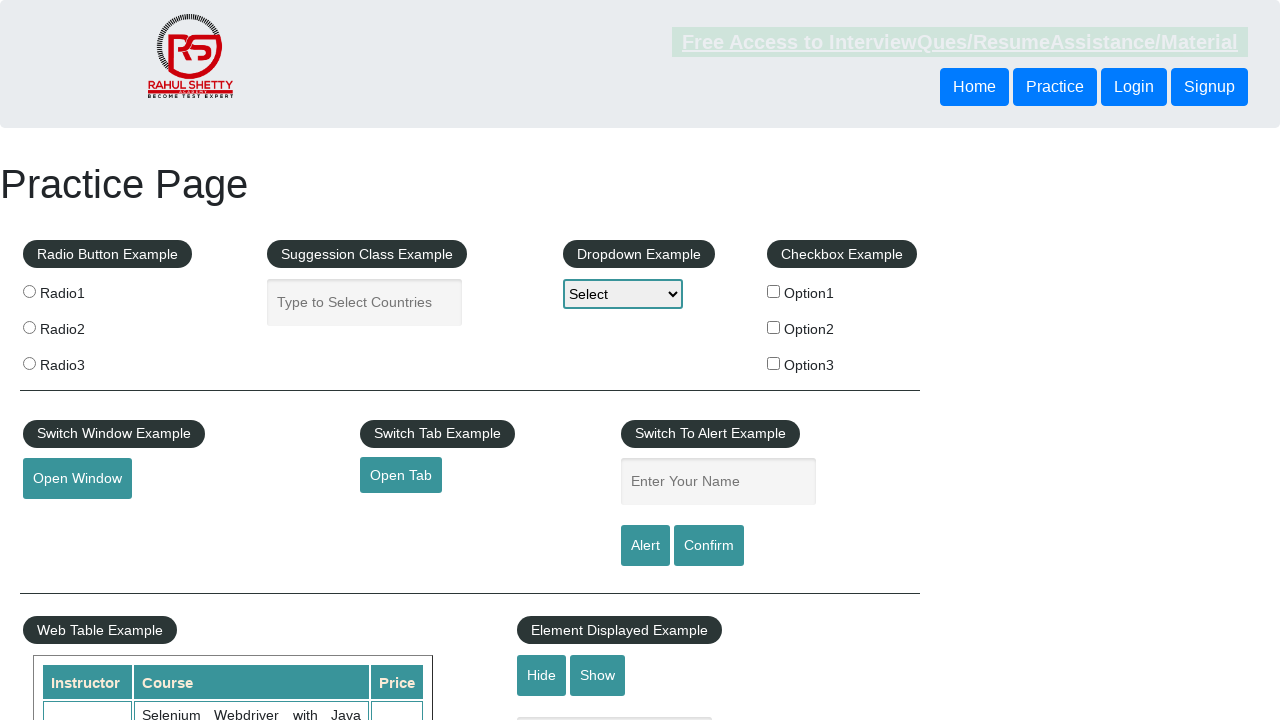

Retrieved text content from cell 3: 'WebSecurity Testing for Beginners-QA knowledge to next level'
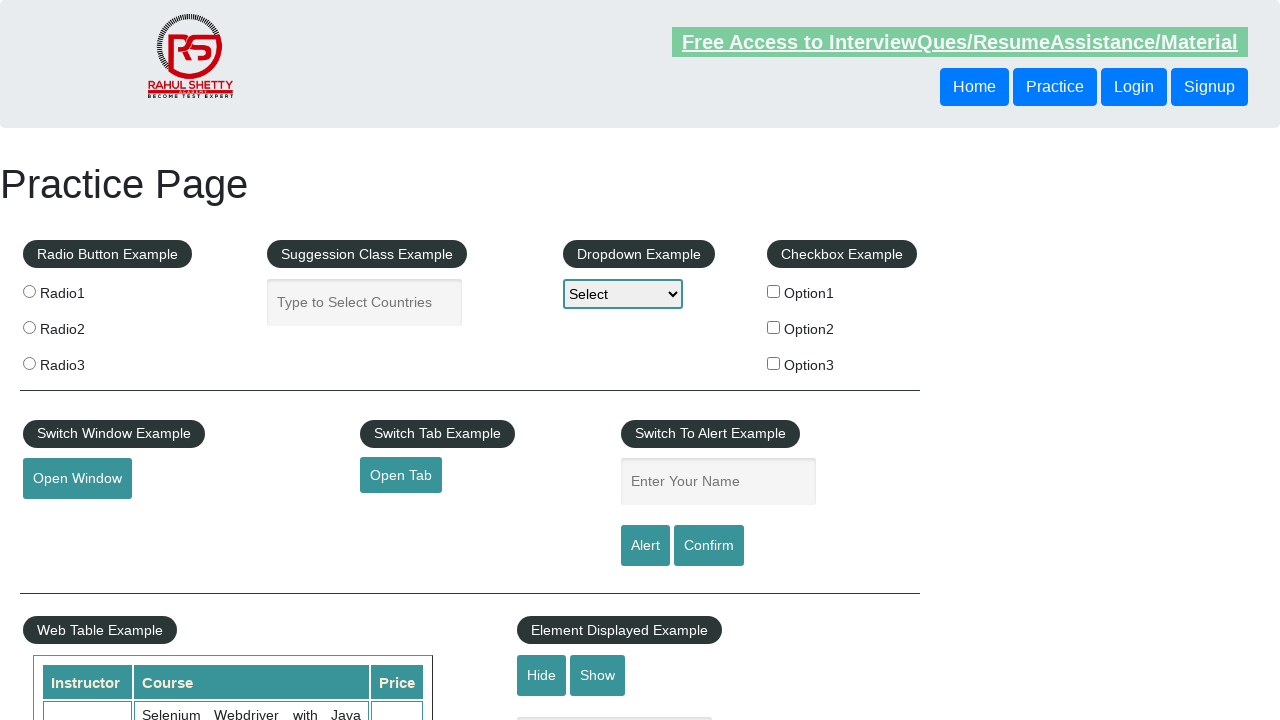

Retrieved text content from cell 4: 'Learn JMETER from Scratch - (Performance + Load) Testing Tool'
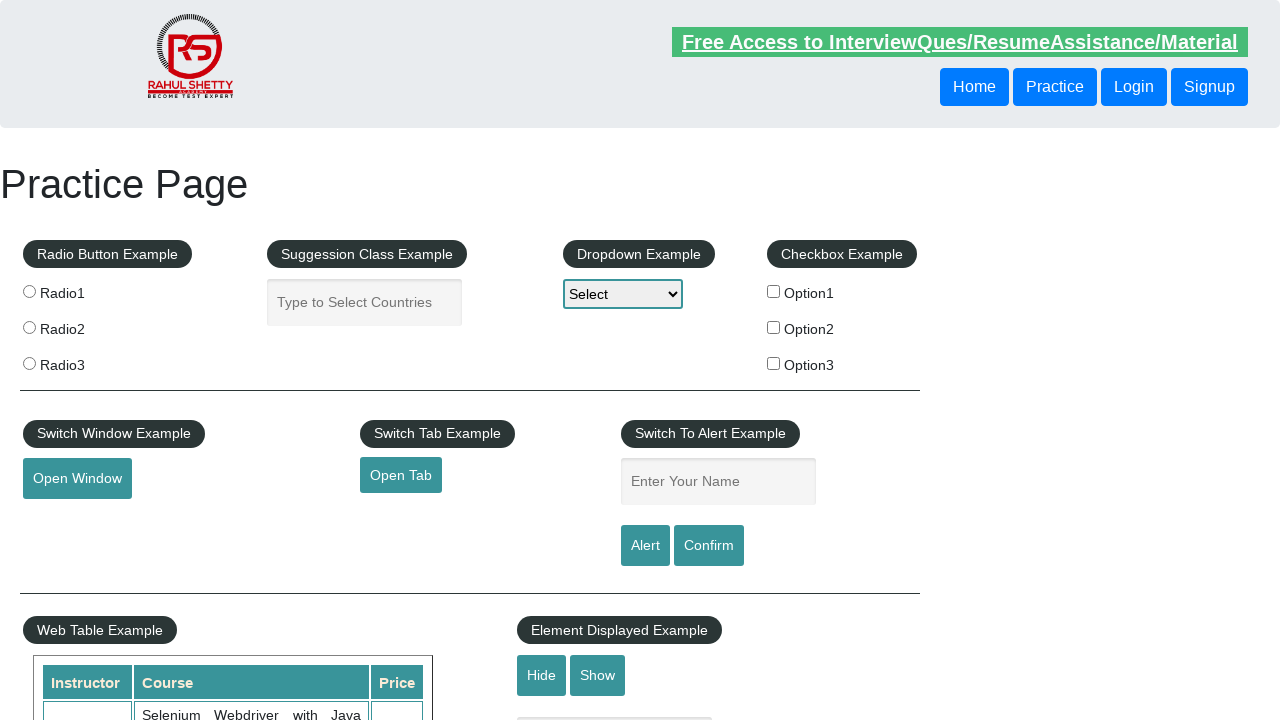

Retrieved text content from cell 5: 'WebServices / REST API Testing with SoapUI'
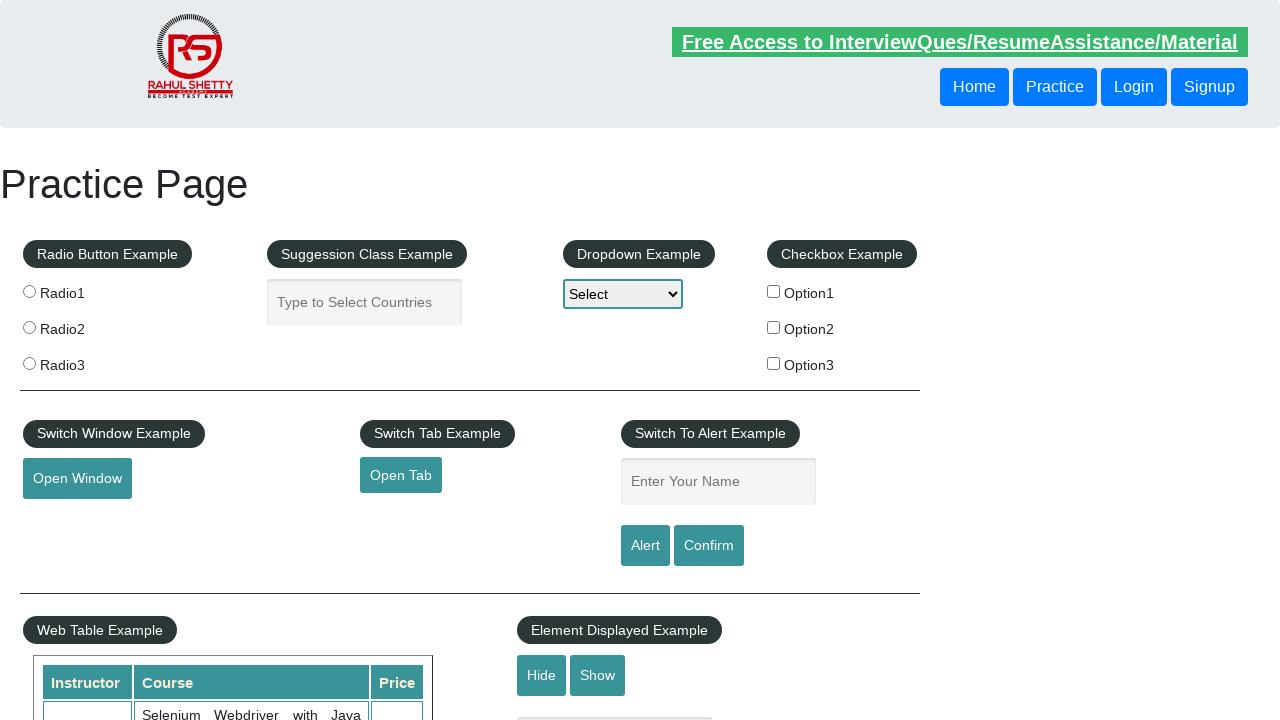

Retrieved text content from cell 6: 'QA Expert Course :Software Testing + Bugzilla + SQL + Agile'
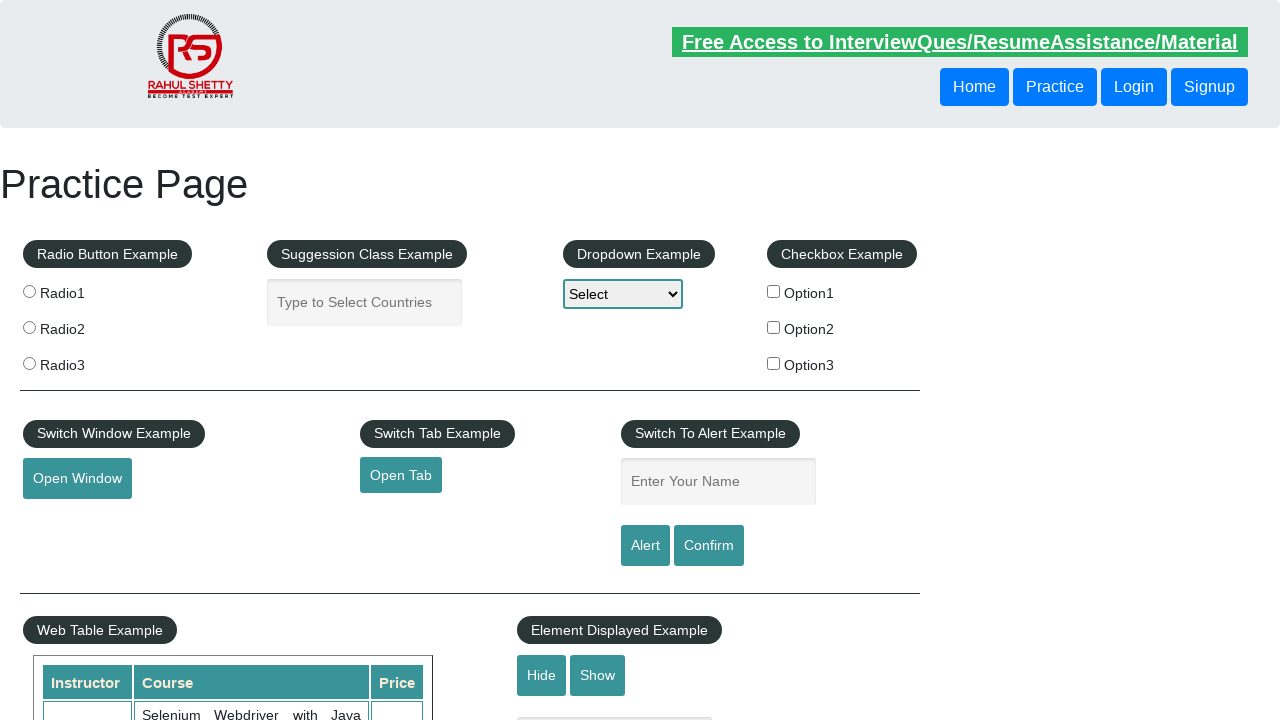

Retrieved text content from cell 7: 'Master Selenium Automation in simple Python Language'
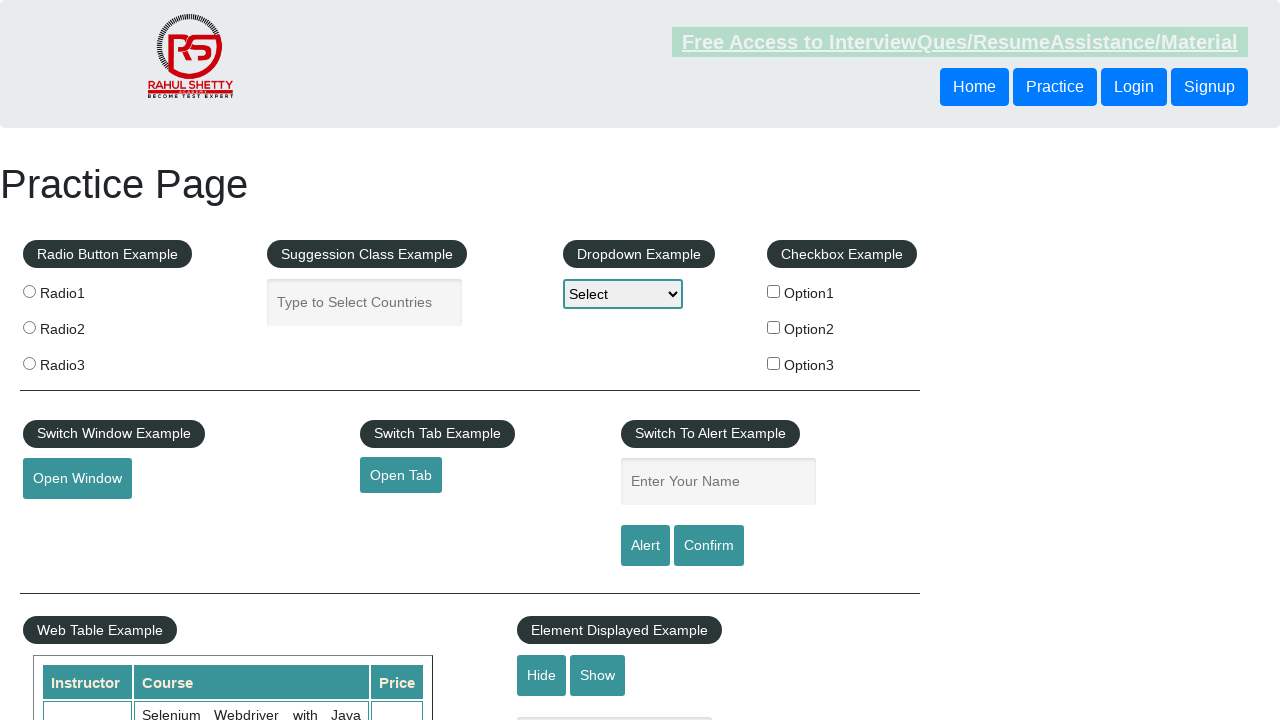

Found 'Python' in cell 7, located associated price cell
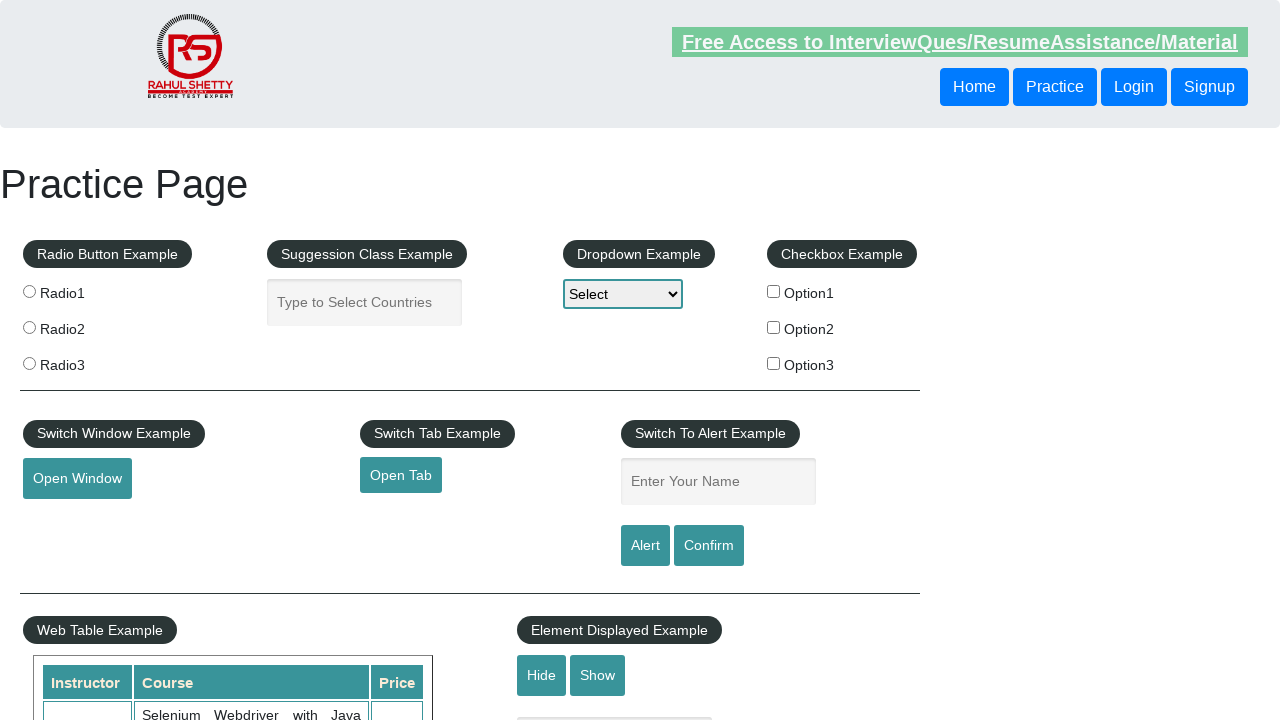

Retrieved price text: '25'
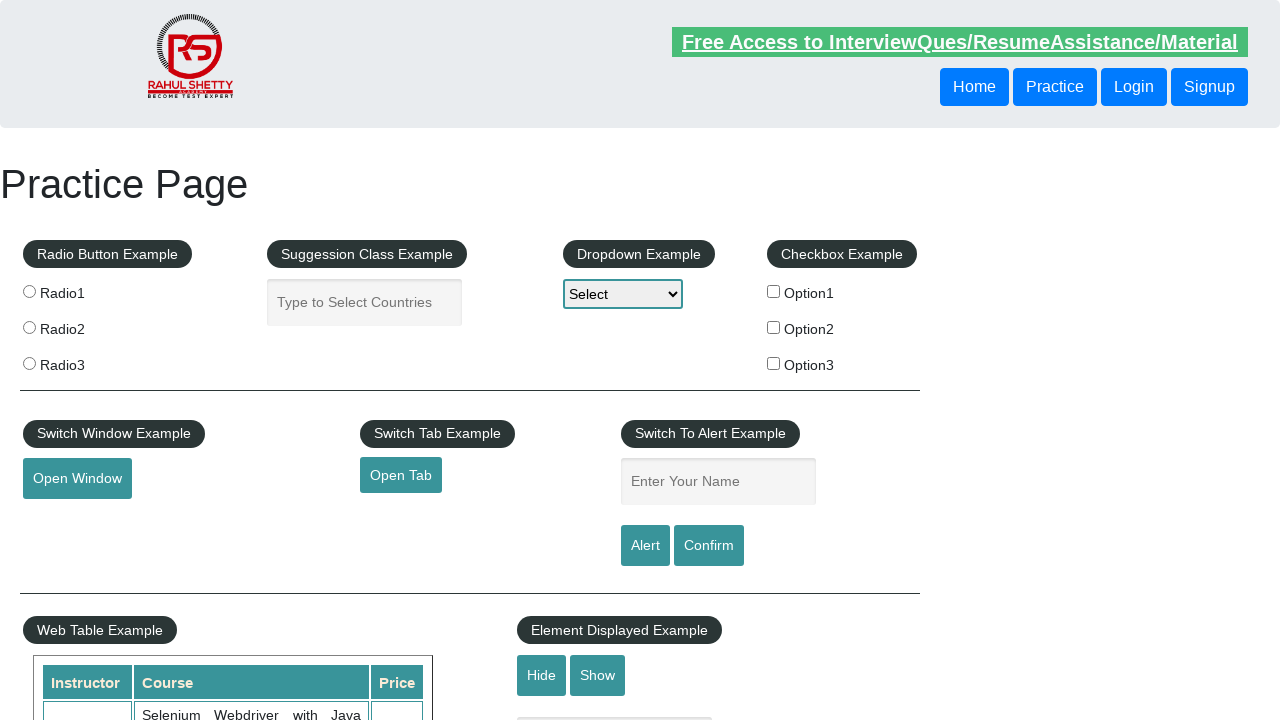

Verified that price for Python course equals 25
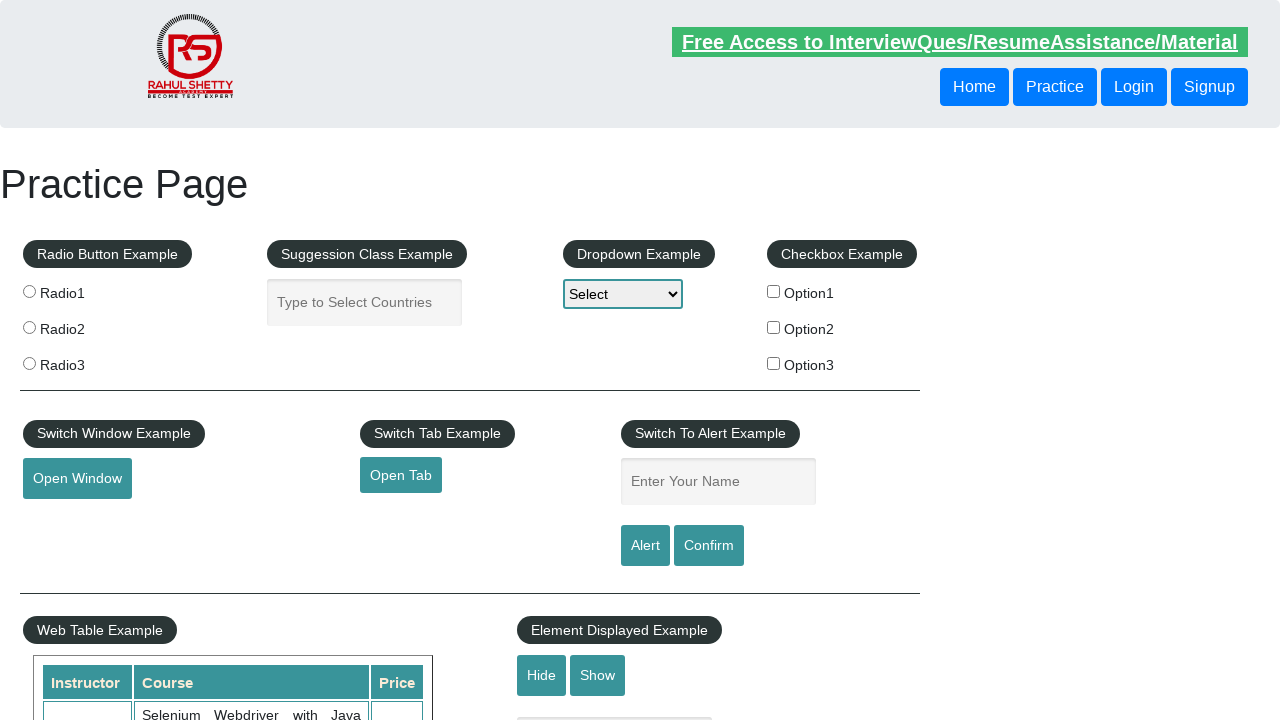

Retrieved text content from cell 8: 'Advanced Selenium Framework Pageobject, TestNG, Maven, Jenkins,C'
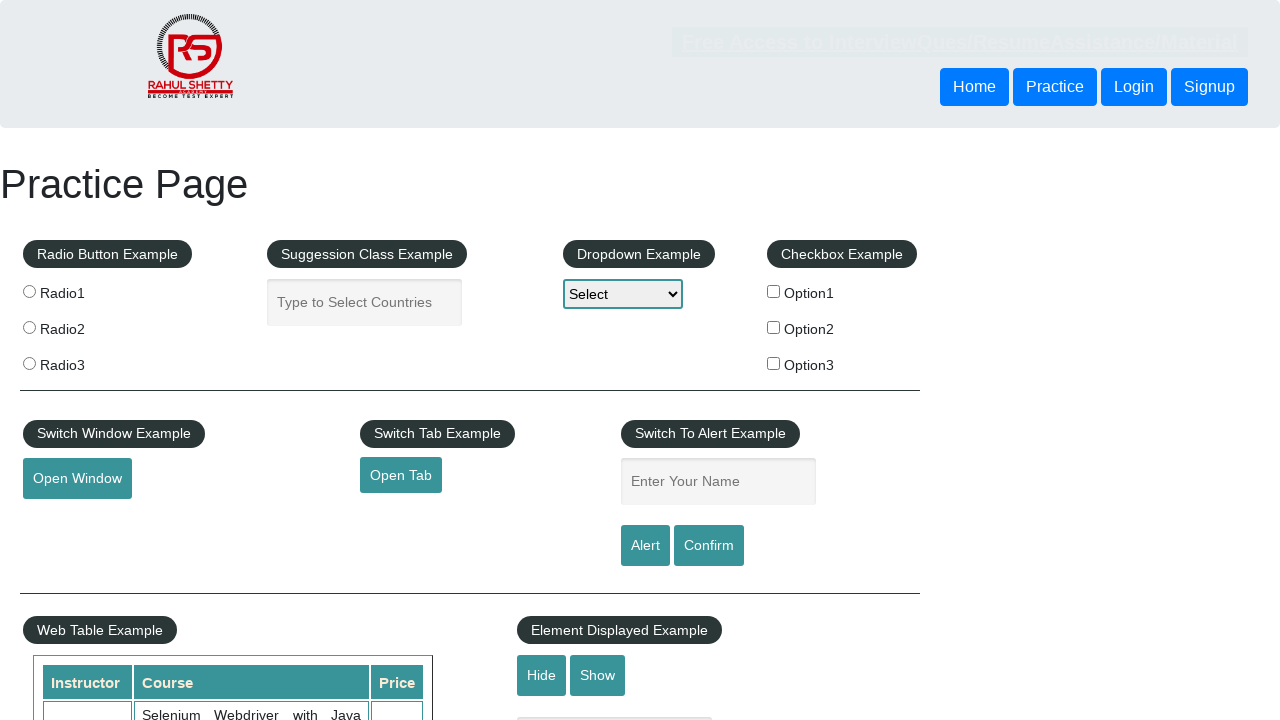

Retrieved text content from cell 9: 'Write effective QA Resume that will turn to interview call'
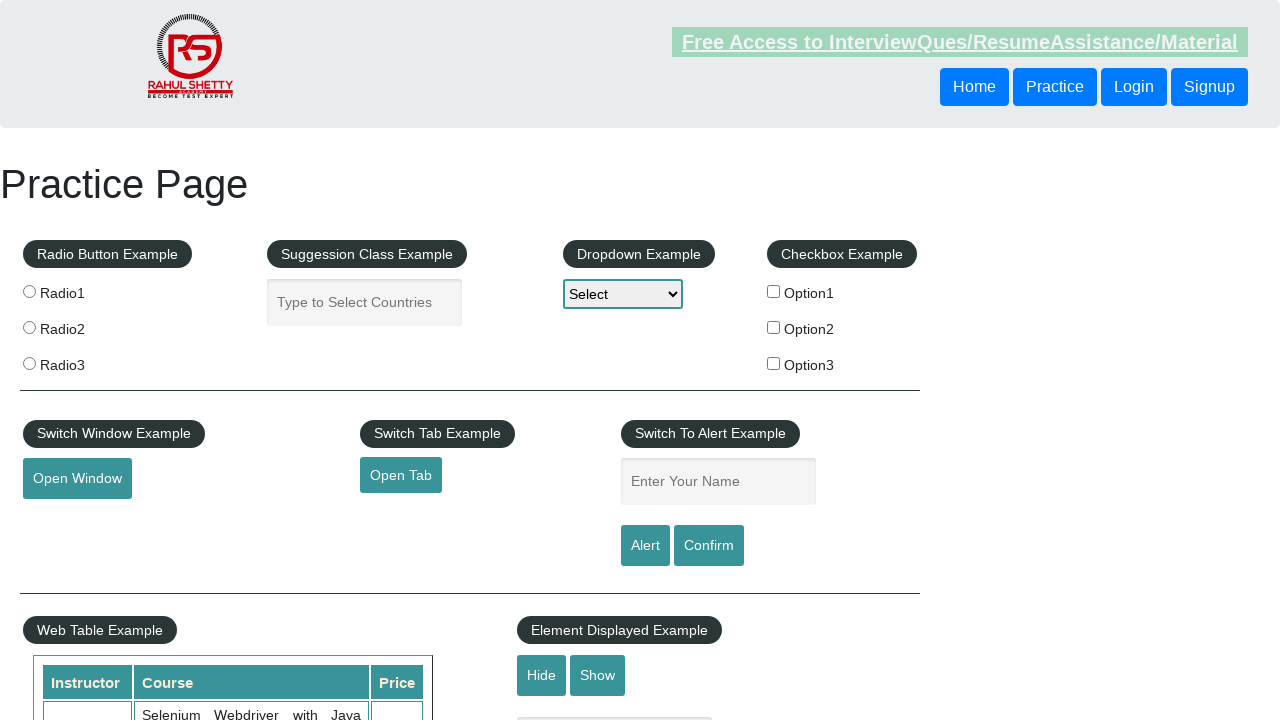

Retrieved text content from cell 10: 'Engineer'
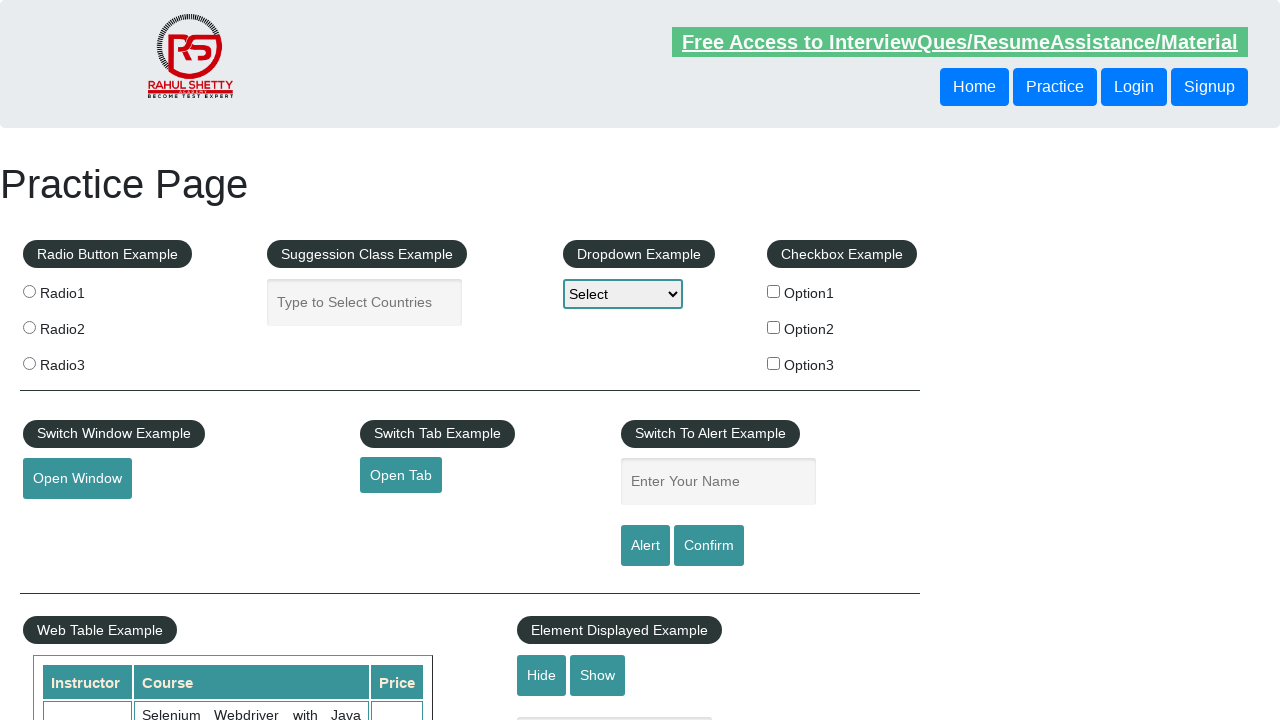

Retrieved text content from cell 11: 'Mechanic'
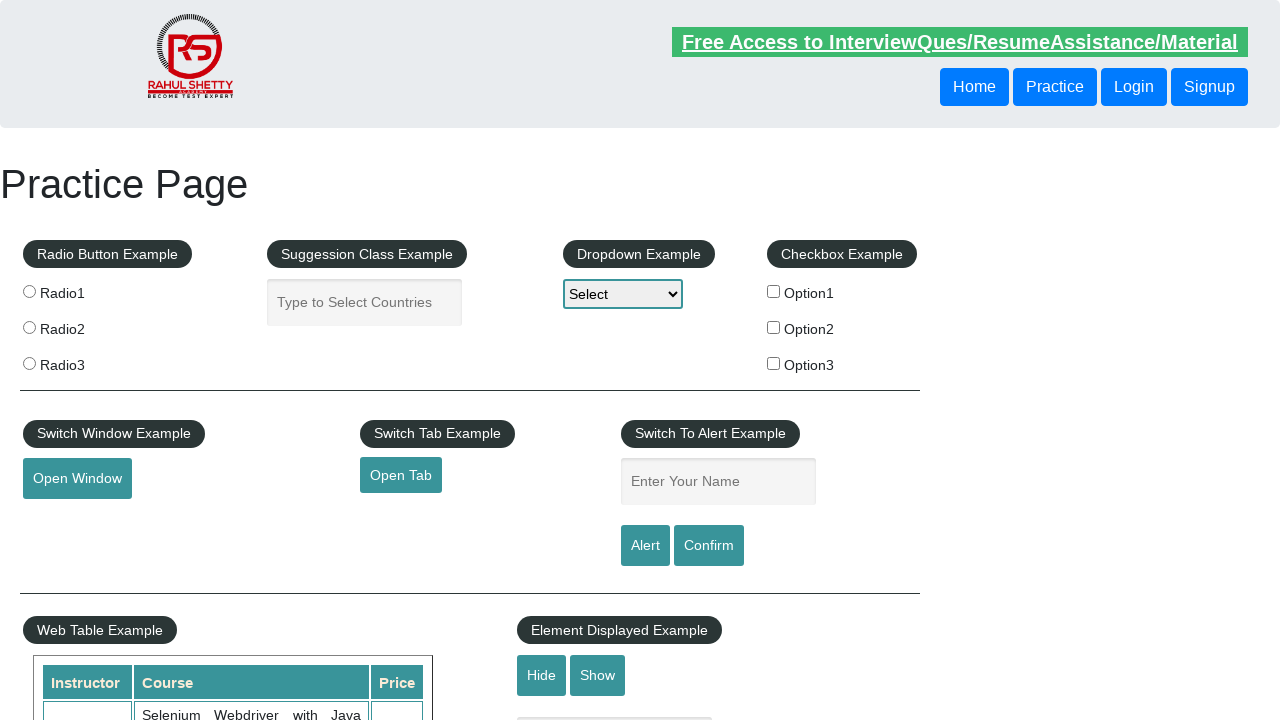

Retrieved text content from cell 12: 'Manager'
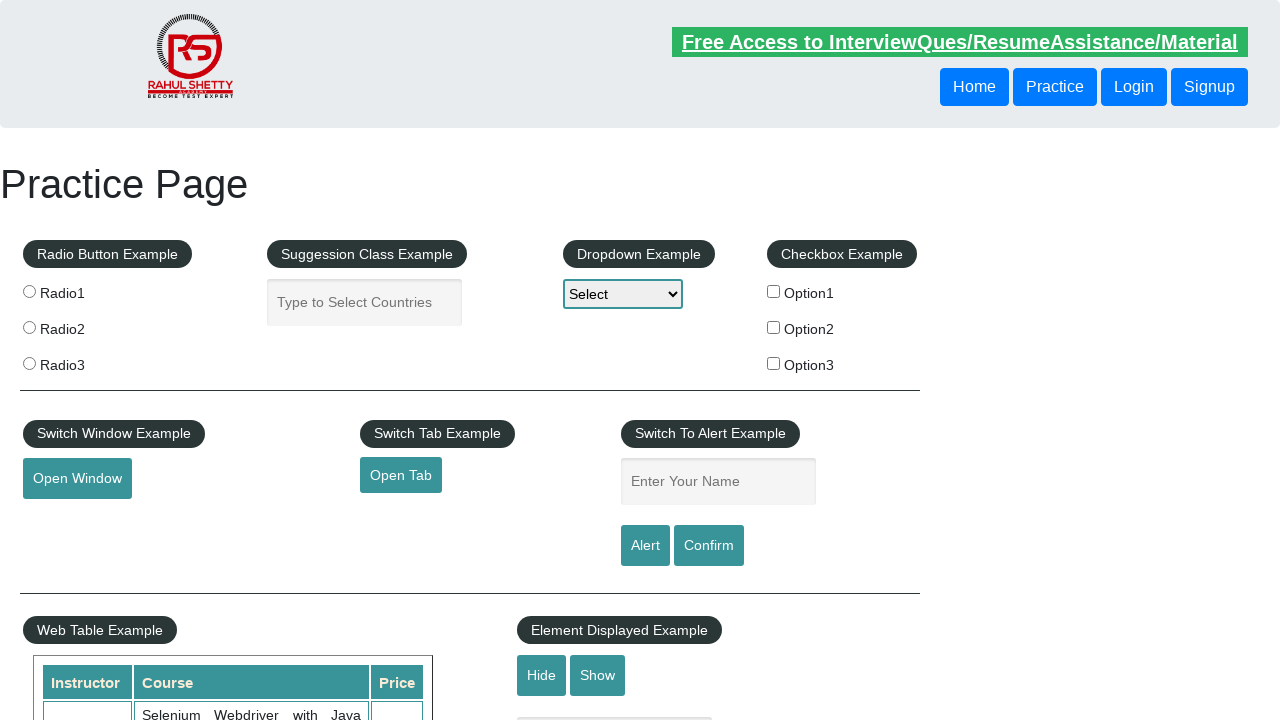

Retrieved text content from cell 13: 'Receptionist'
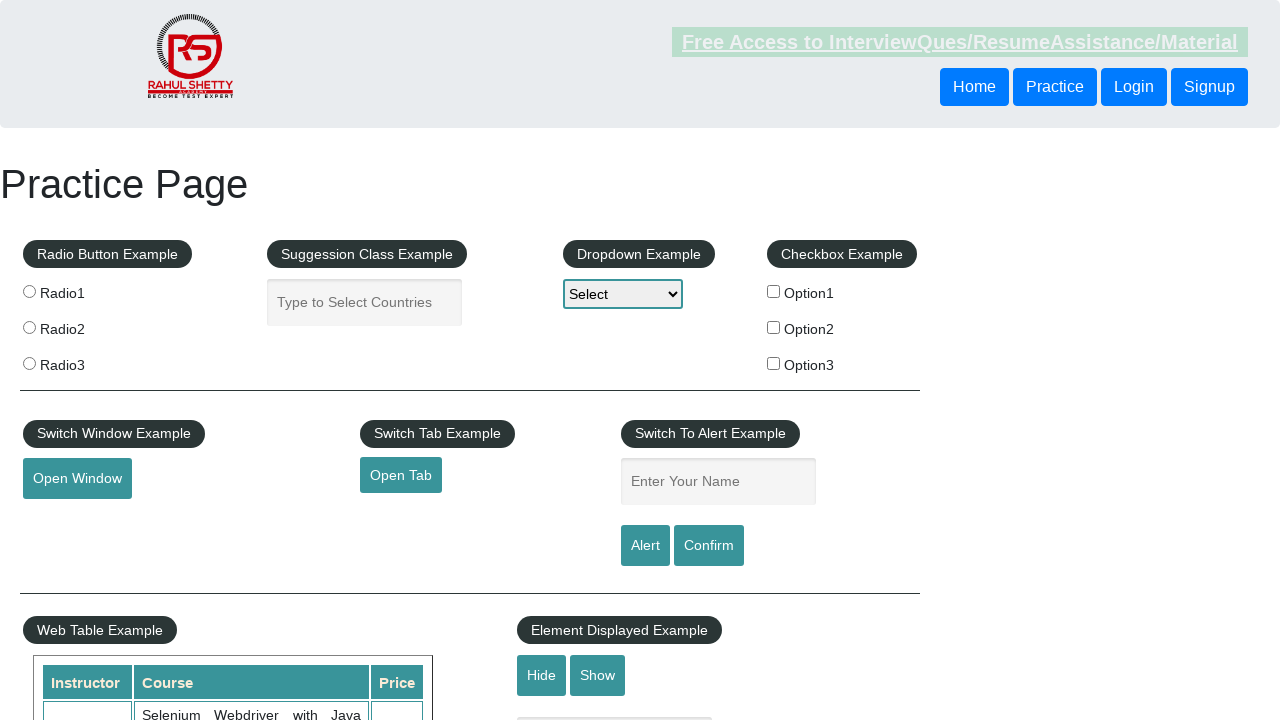

Retrieved text content from cell 14: 'Engineer'
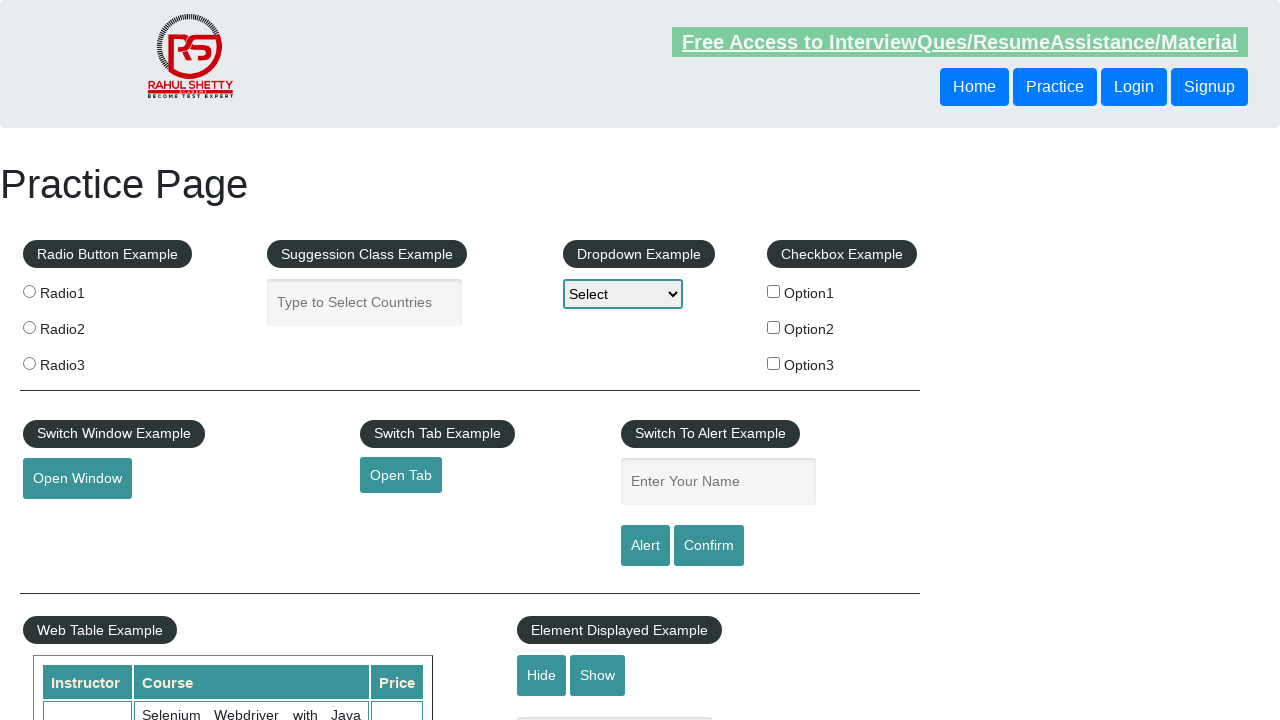

Retrieved text content from cell 15: 'Postman'
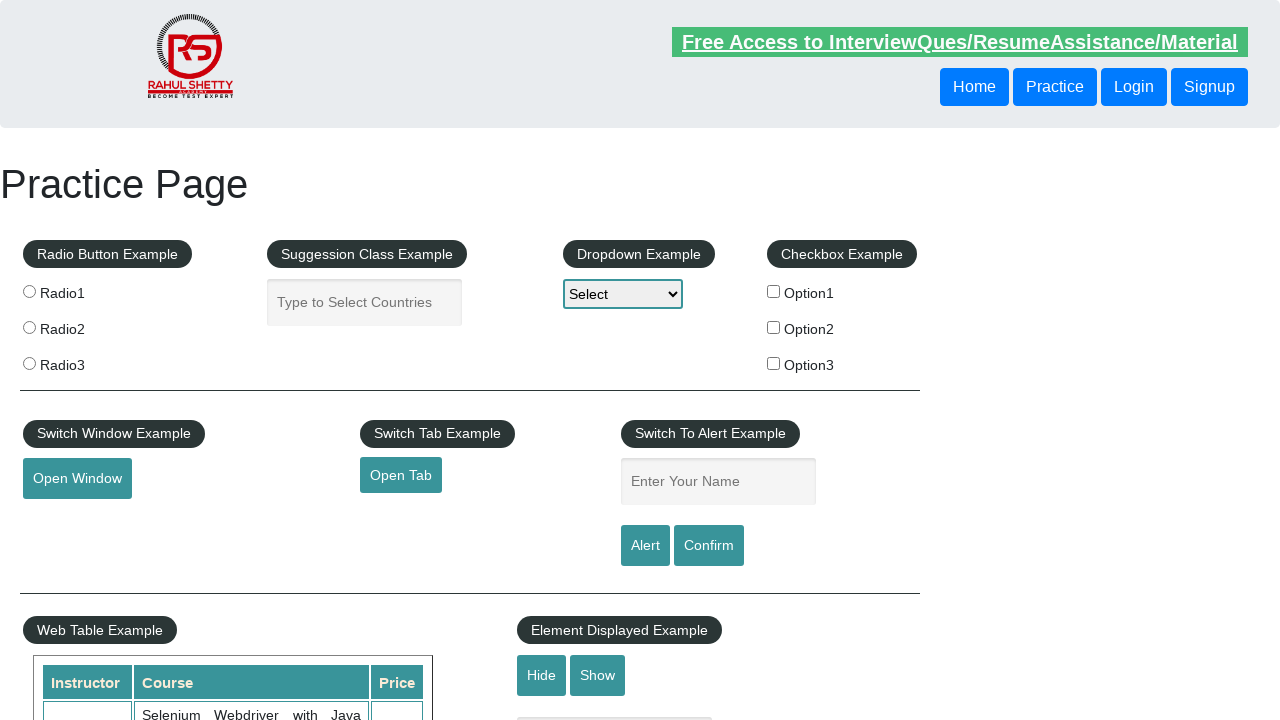

Retrieved text content from cell 16: 'Businessman'
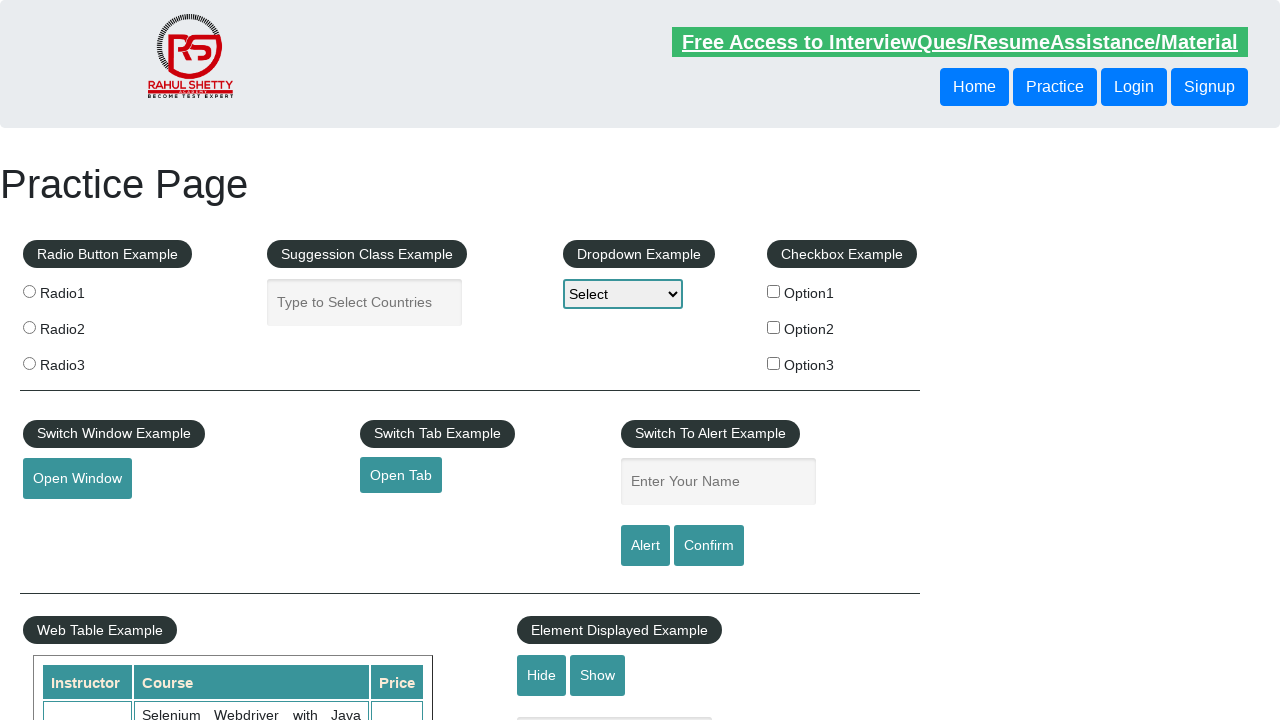

Retrieved text content from cell 17: 'Sportsman'
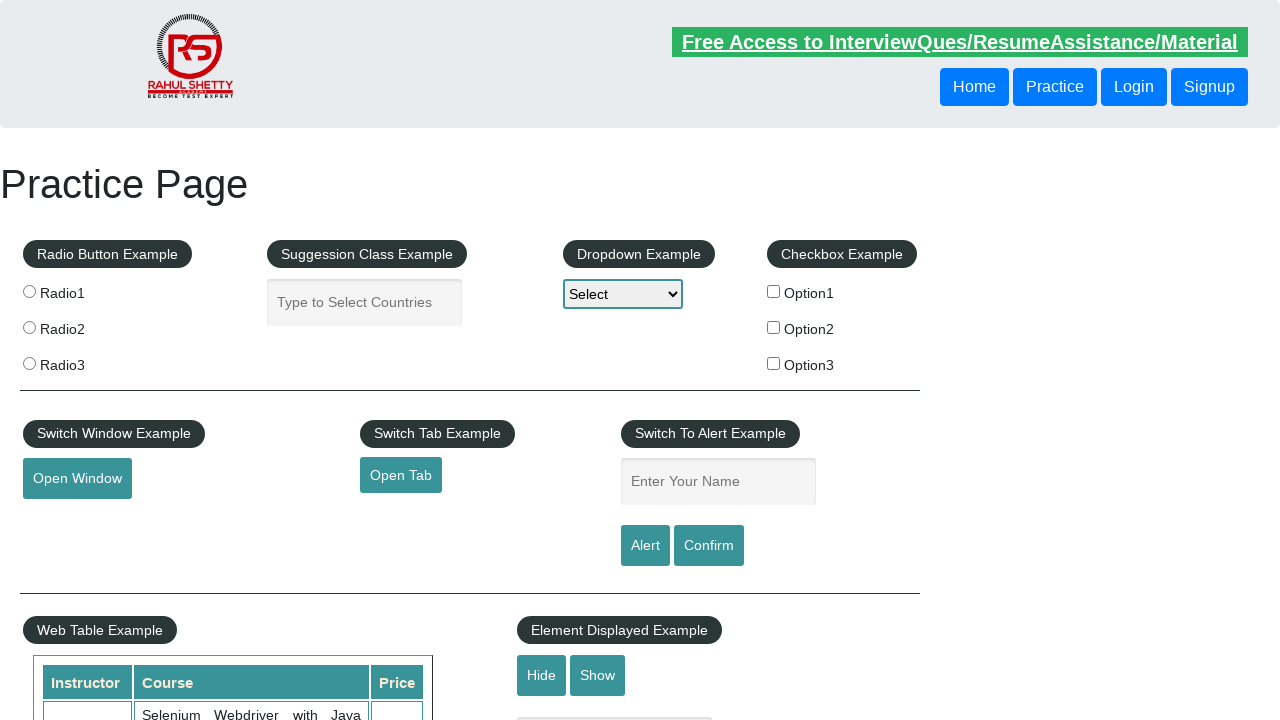

Retrieved text content from cell 18: 'Cricketer'
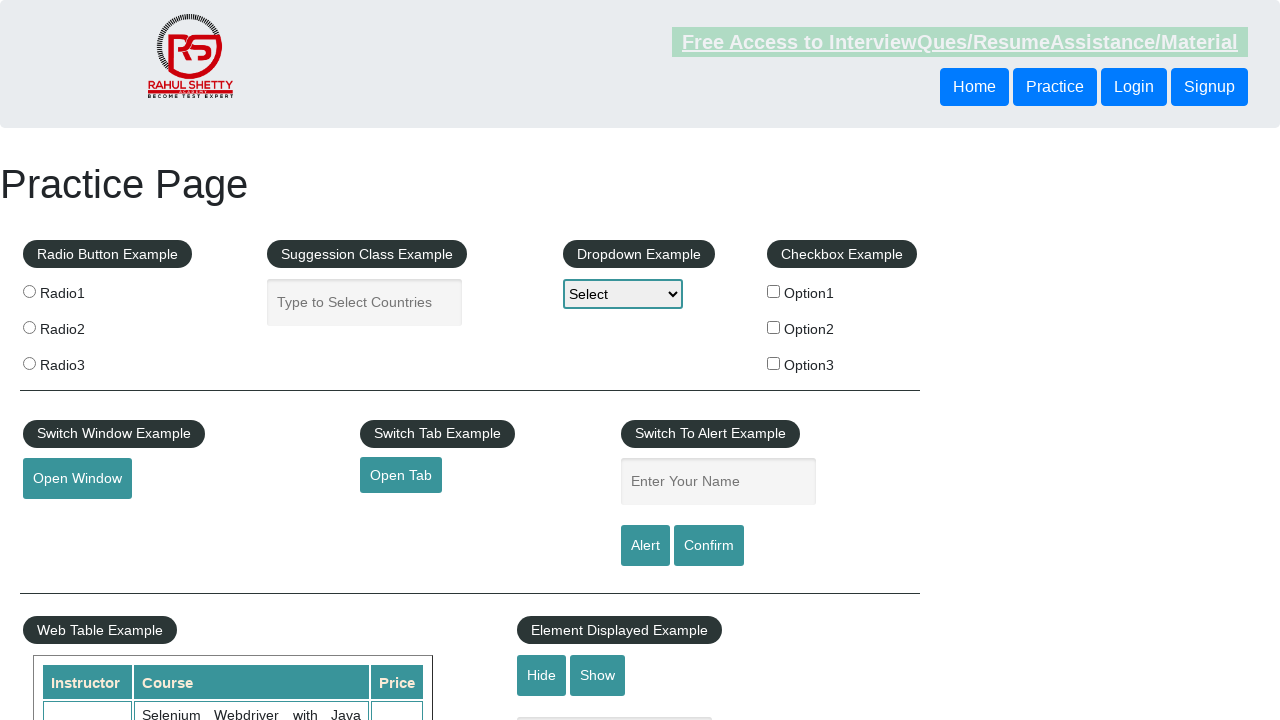

Retrieved text content from cell 19: '
                    
                        
                            Latest News
                        
                        Broken Link
                        Dummy Content for Testing.
                        Dummy Content for Testing.
                        Dummy Content for Testing.
                    
                '
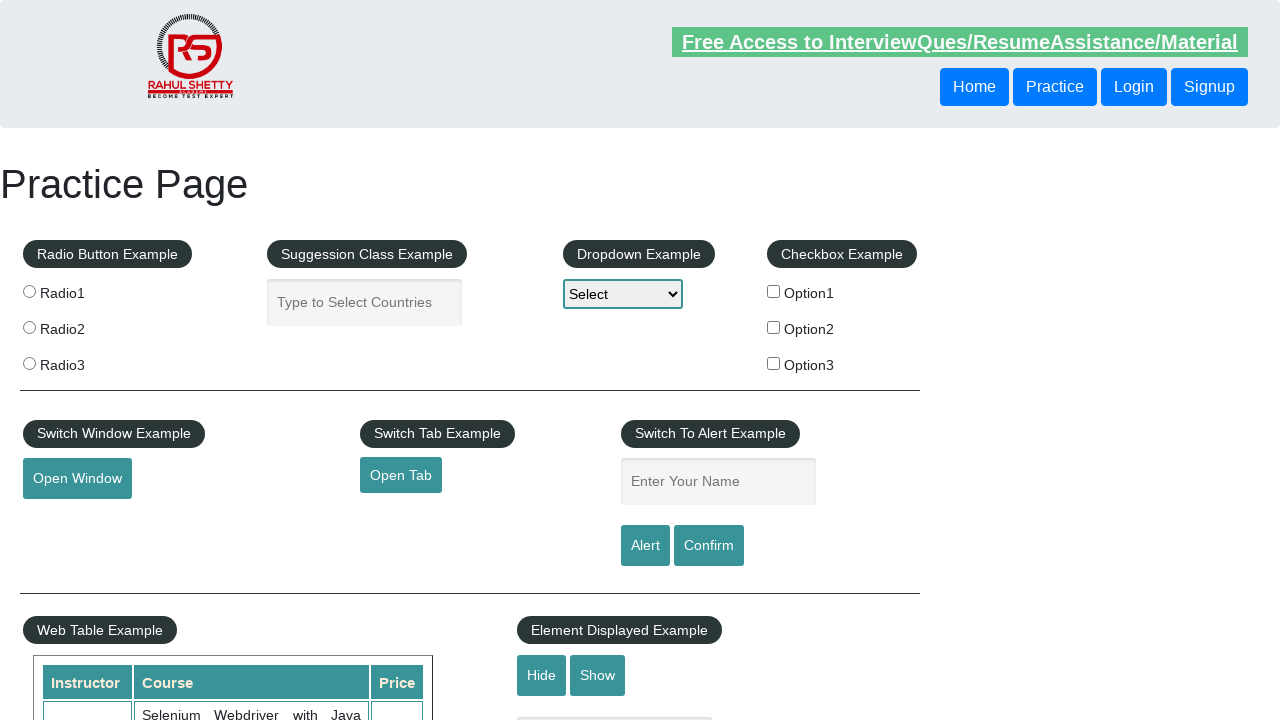

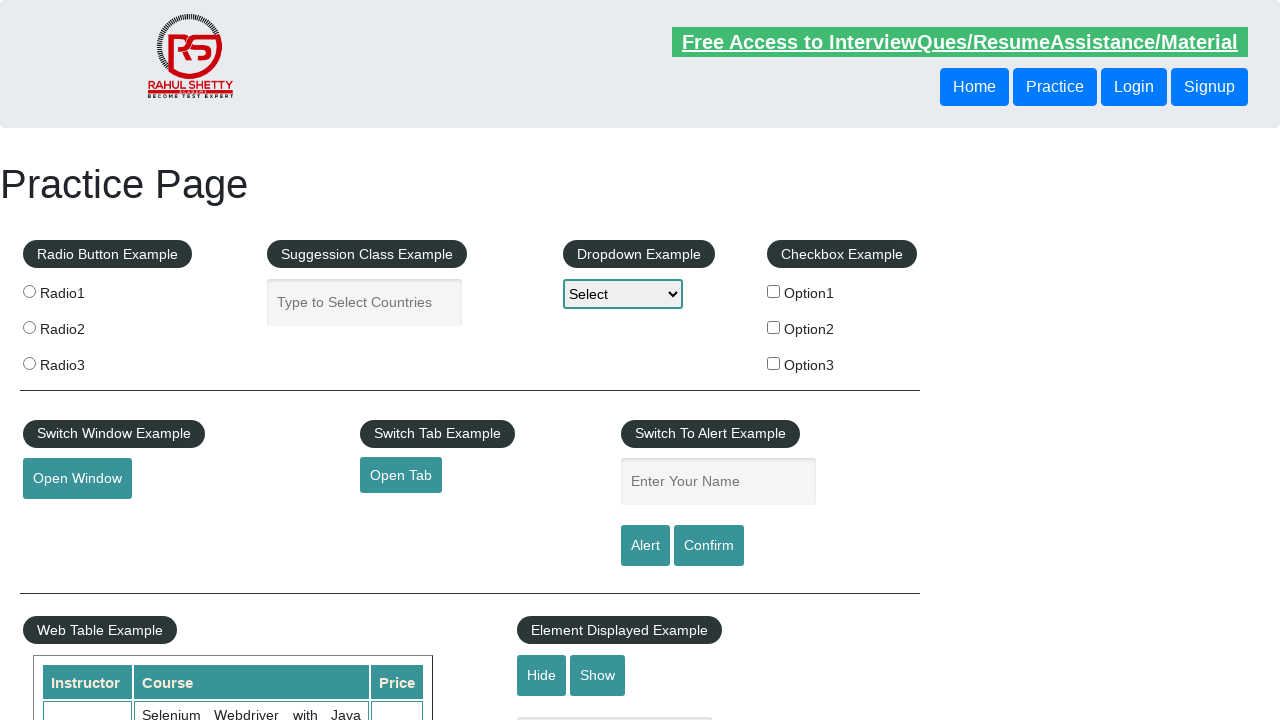